Tests navigation functionality by opening multiple links from the footer section in new tabs and switching between them to verify each page loads correctly

Starting URL: https://rahulshettyacademy.com/AutomationPractice/

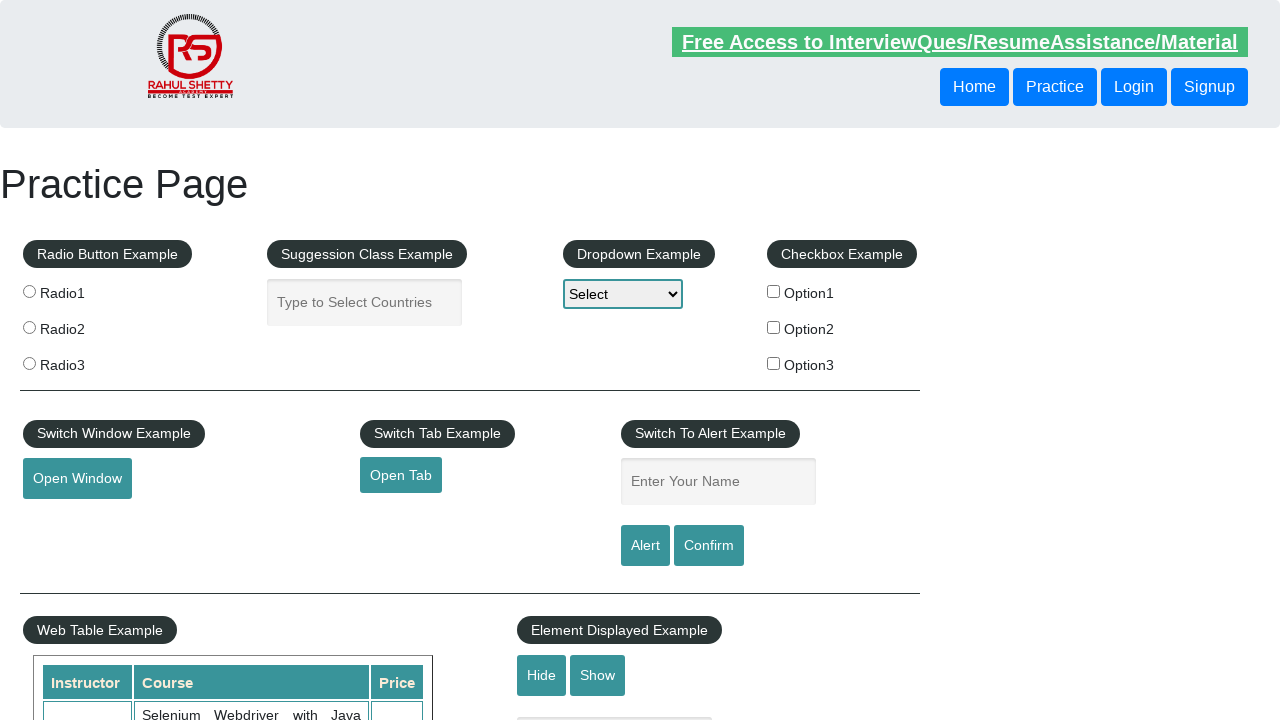

Navigated to AutomationPractice homepage
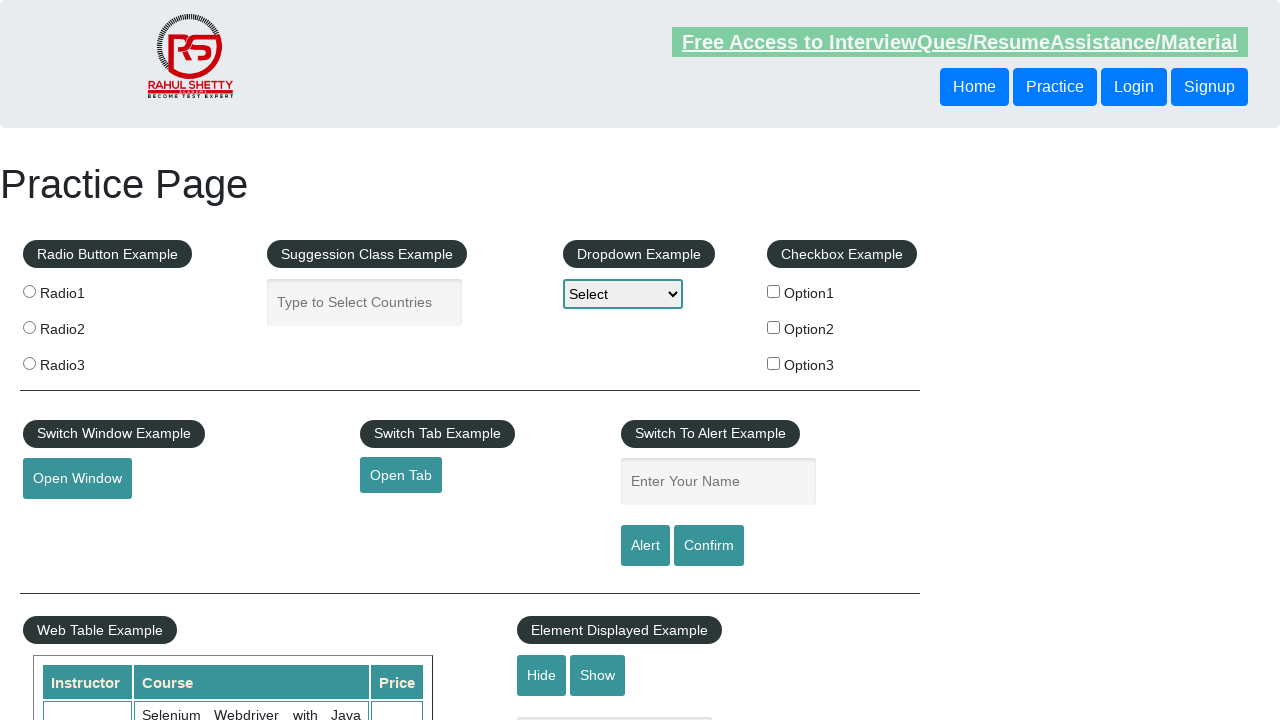

Retrieved all links on page - total count: 27
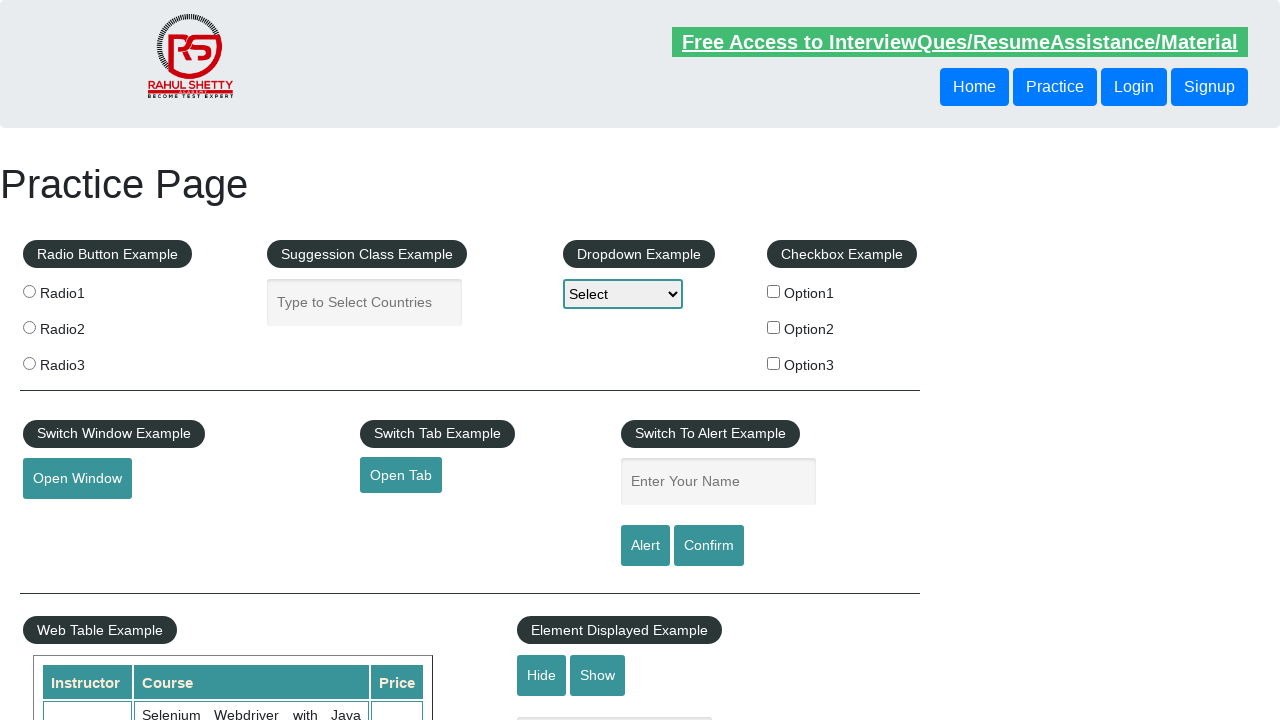

Retrieved footer links - total count: 20
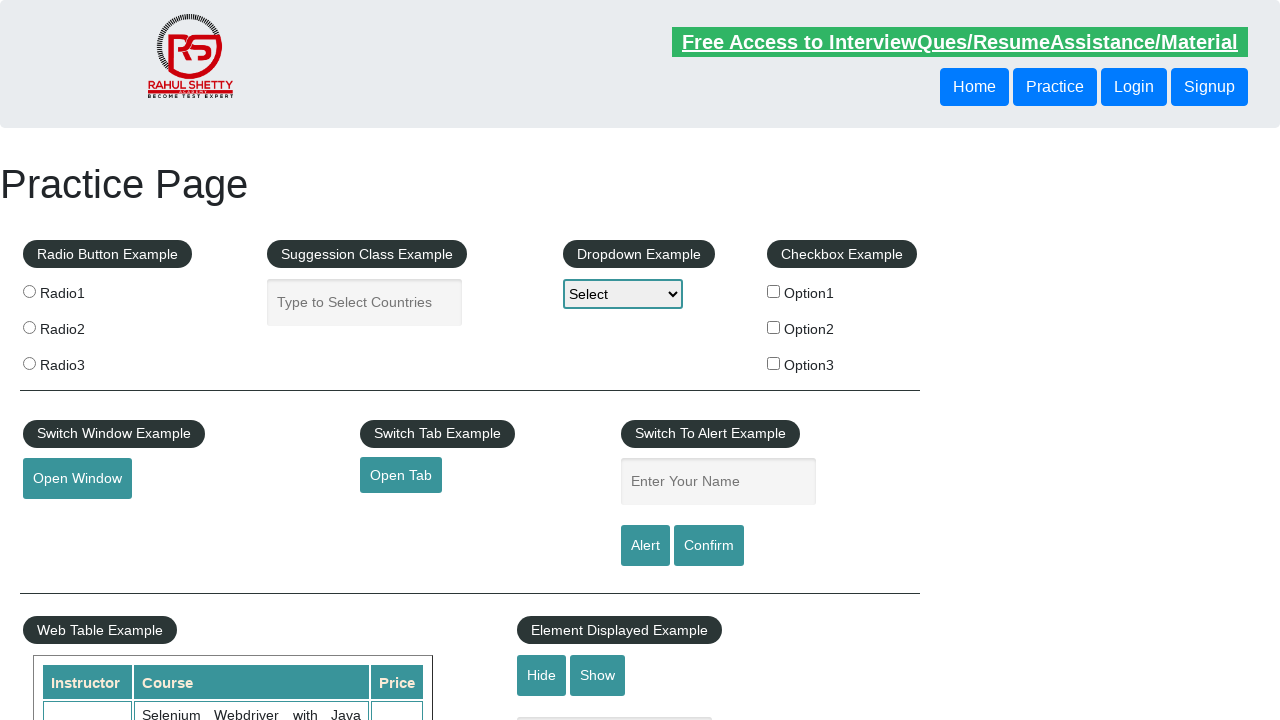

Retrieved first footer column links - total count: 5
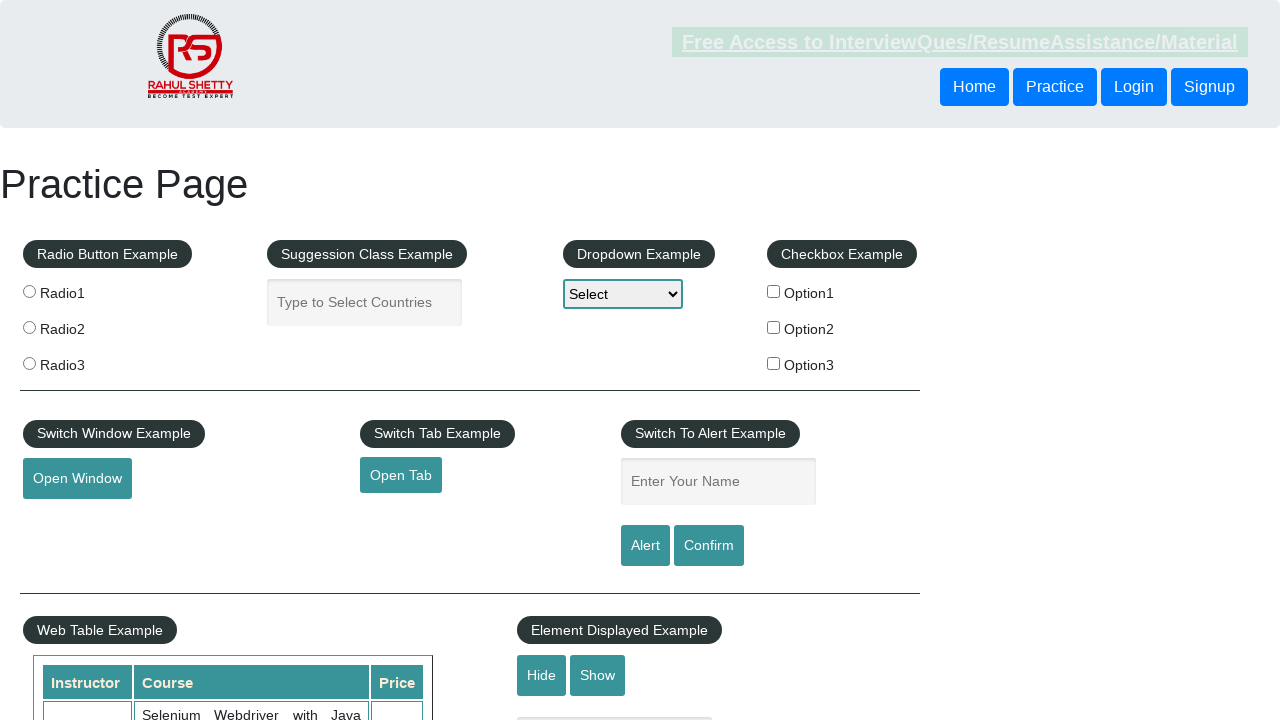

Opened footer link 'REST API' in new tab using Ctrl+Click at (68, 520) on #gf-BIG >> xpath=//table/tbody/tr/td[1]/ul >> a >> nth=1
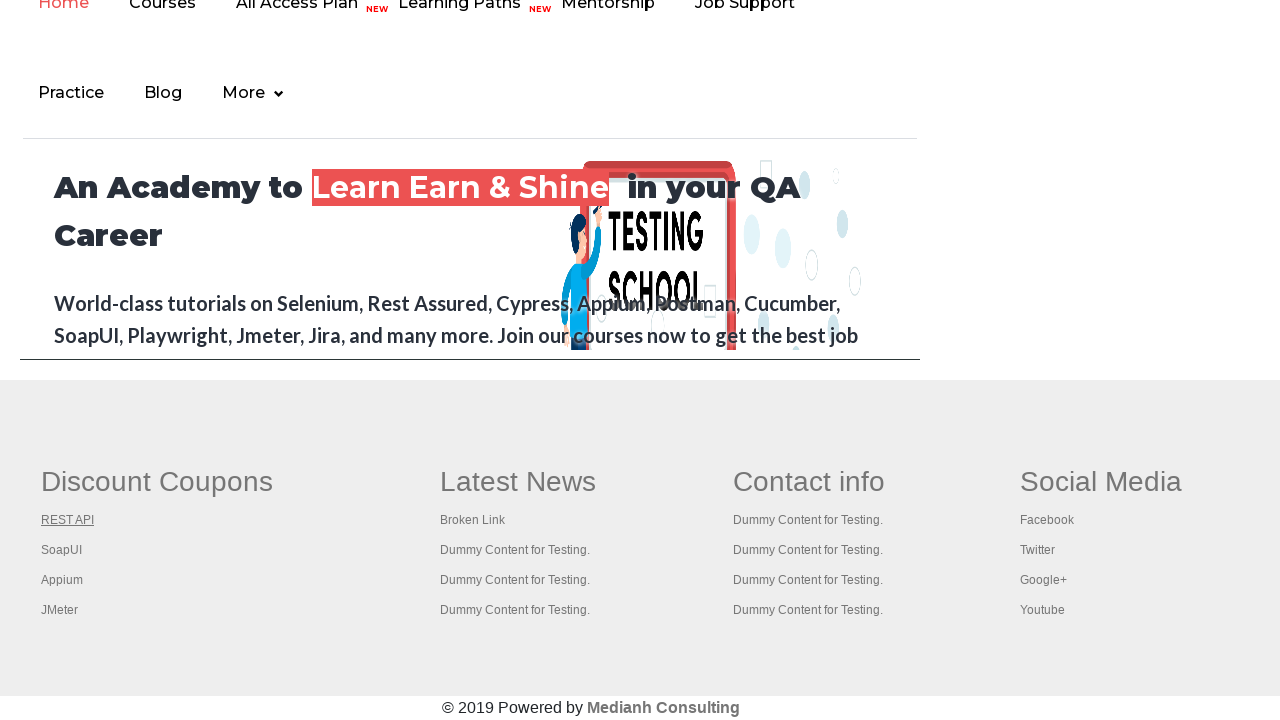

Opened footer link 'SoapUI' in new tab using Ctrl+Click at (62, 550) on #gf-BIG >> xpath=//table/tbody/tr/td[1]/ul >> a >> nth=2
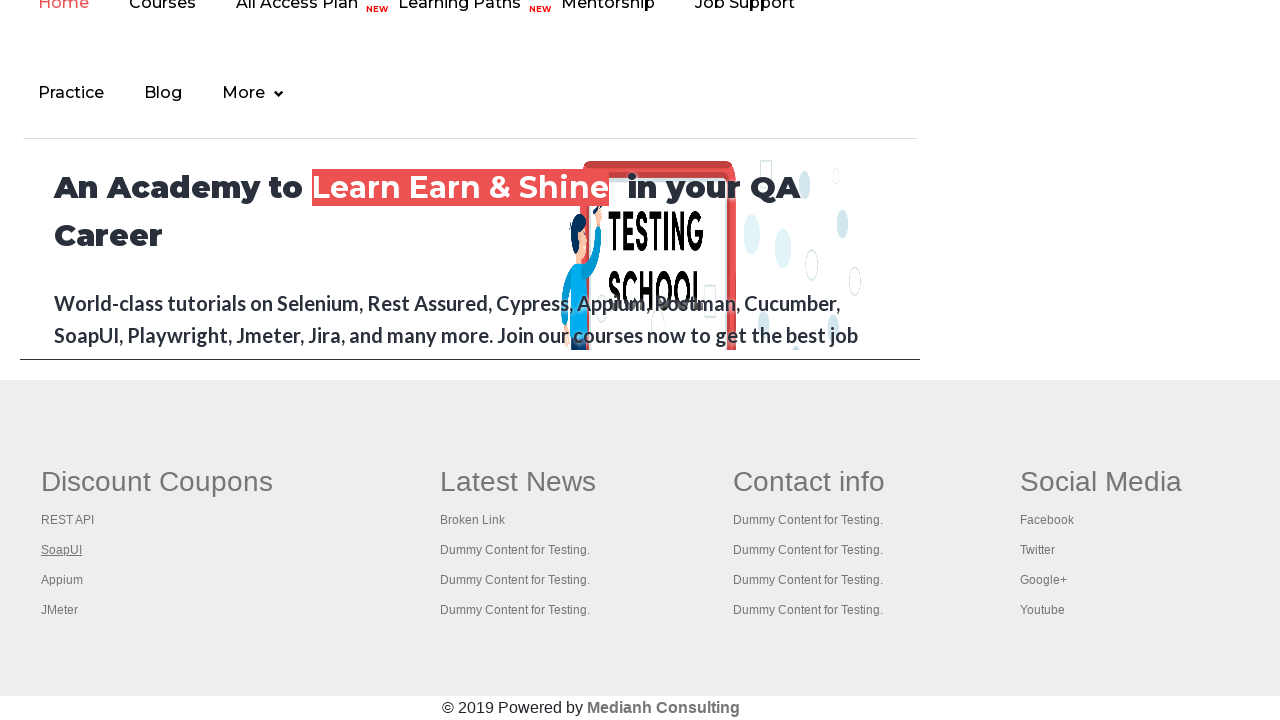

Opened footer link 'Appium' in new tab using Ctrl+Click at (62, 580) on #gf-BIG >> xpath=//table/tbody/tr/td[1]/ul >> a >> nth=3
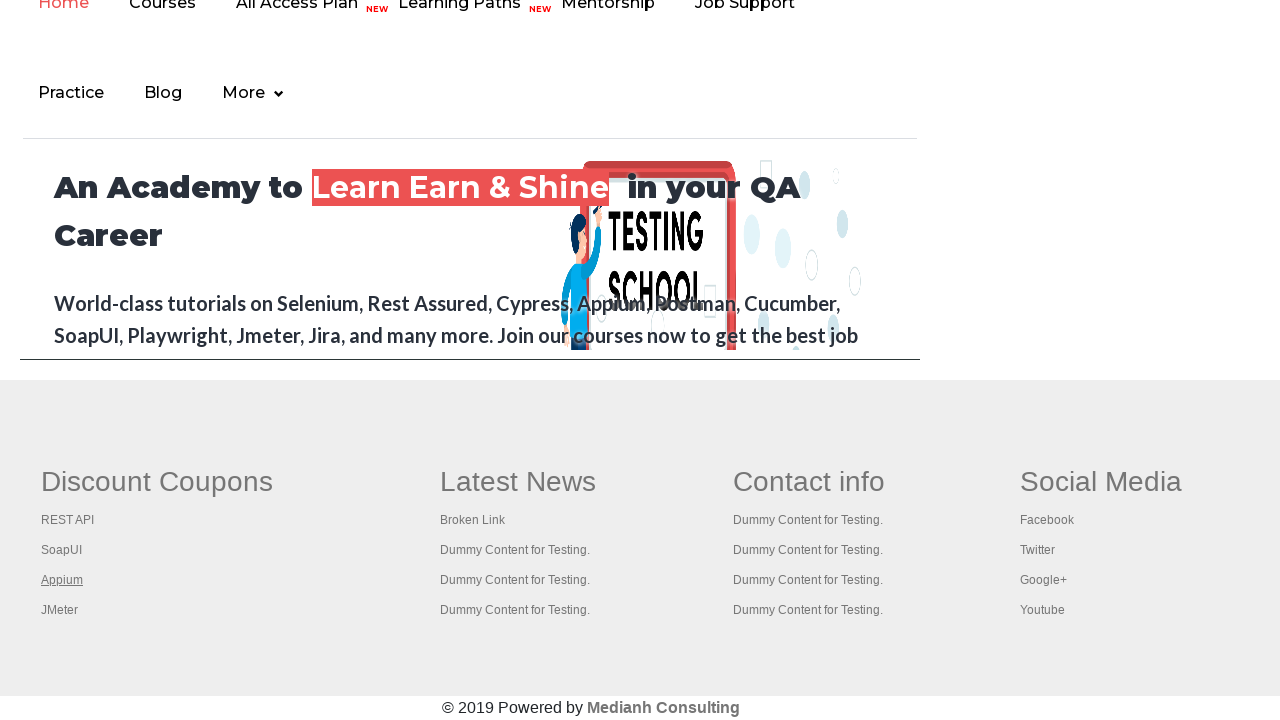

Opened footer link 'JMeter' in new tab using Ctrl+Click at (60, 610) on #gf-BIG >> xpath=//table/tbody/tr/td[1]/ul >> a >> nth=4
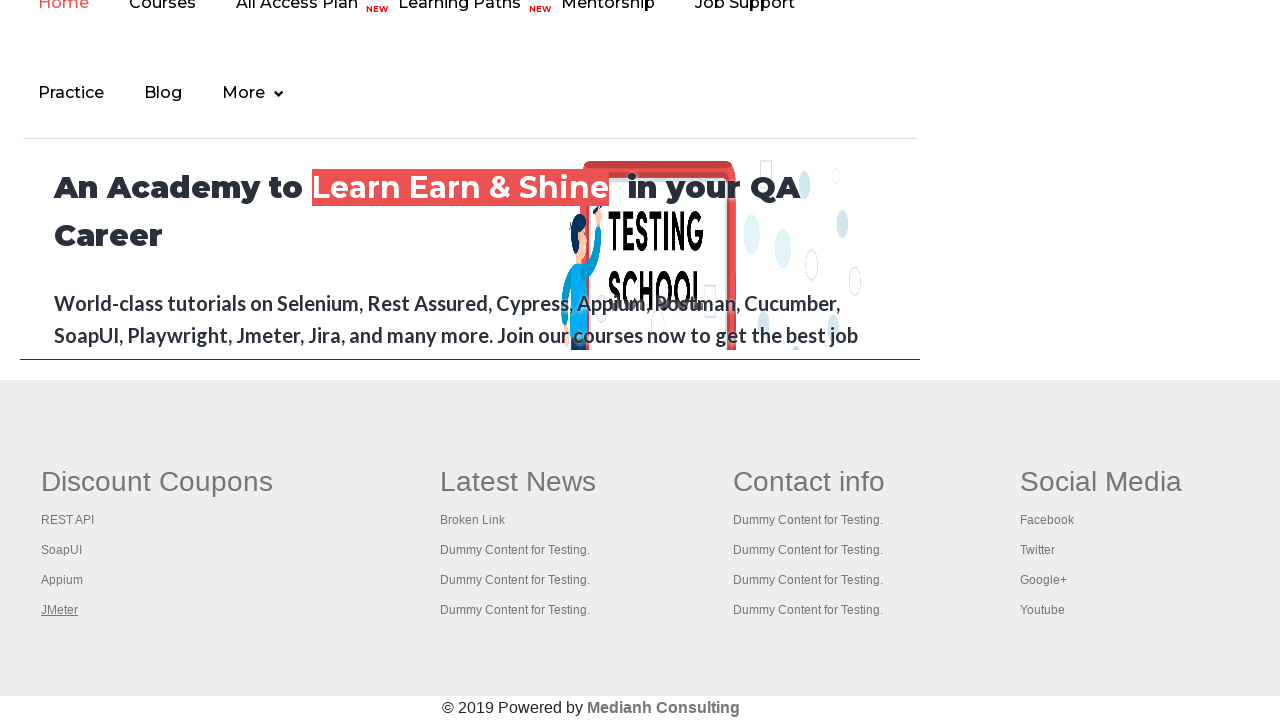

Retrieved all open pages/tabs - total count: 5
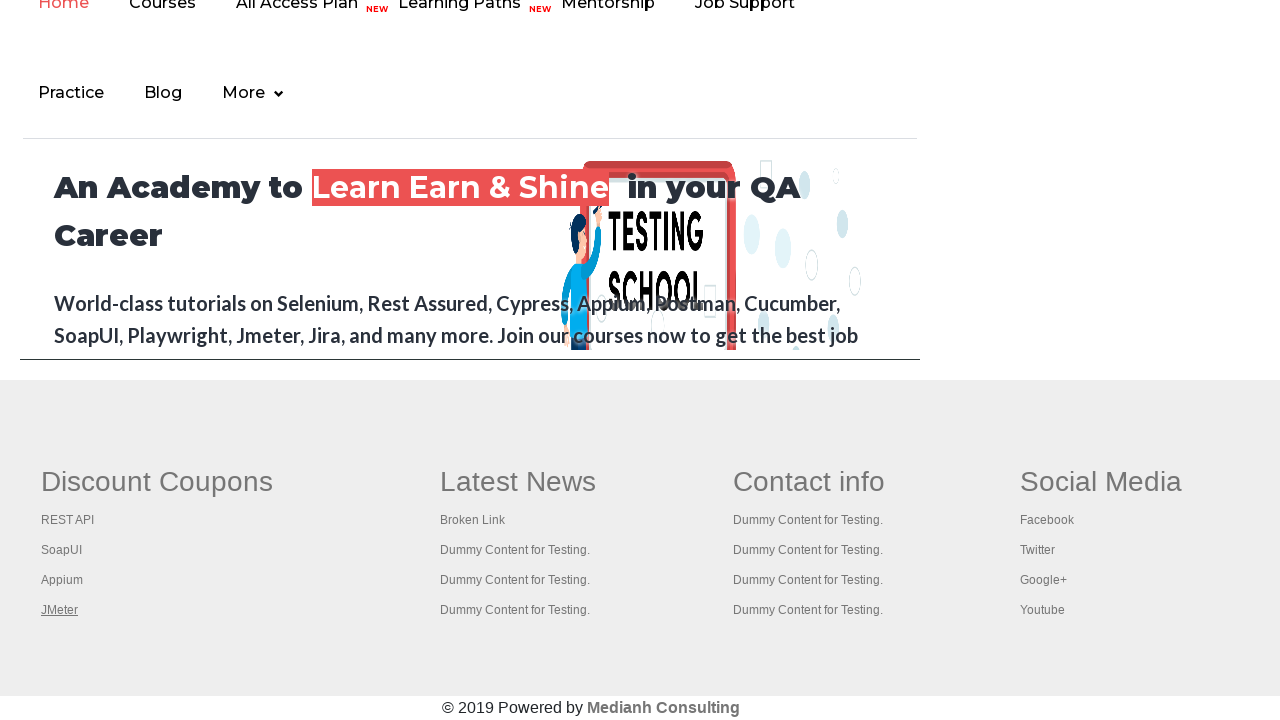

Switched to tab: 'Practice Page'
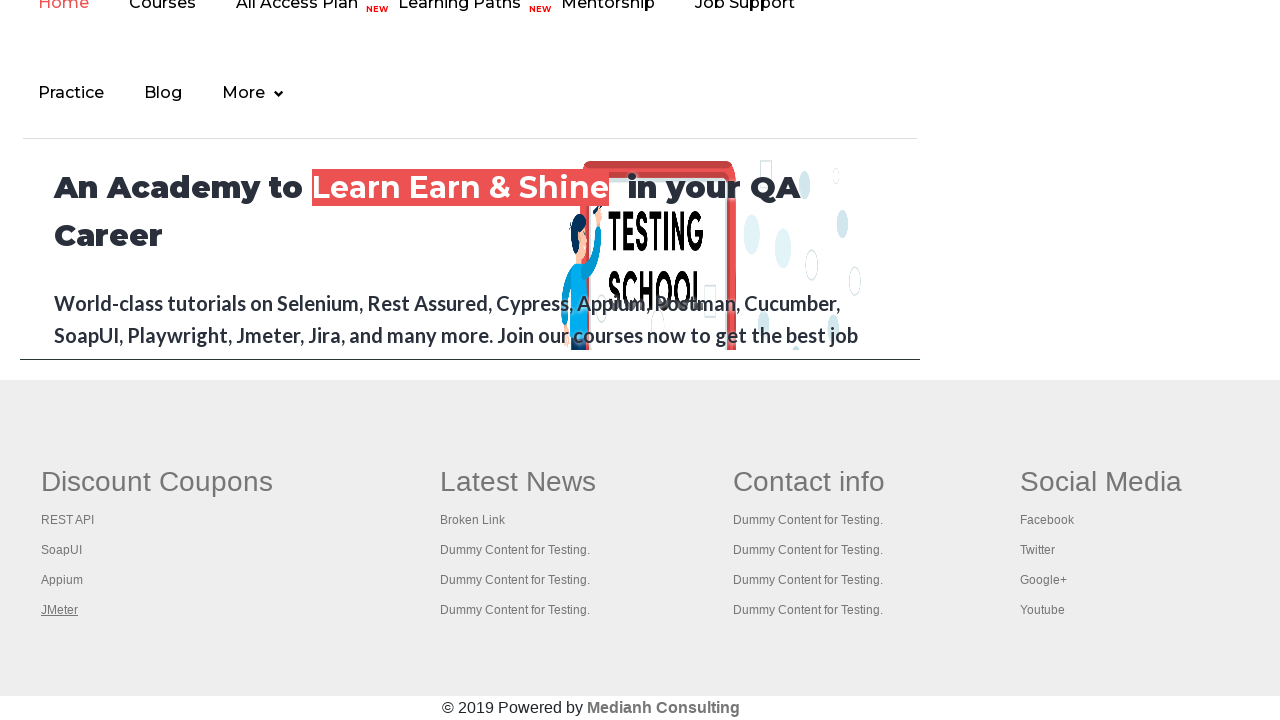

Switched to tab: 'REST API Tutorial'
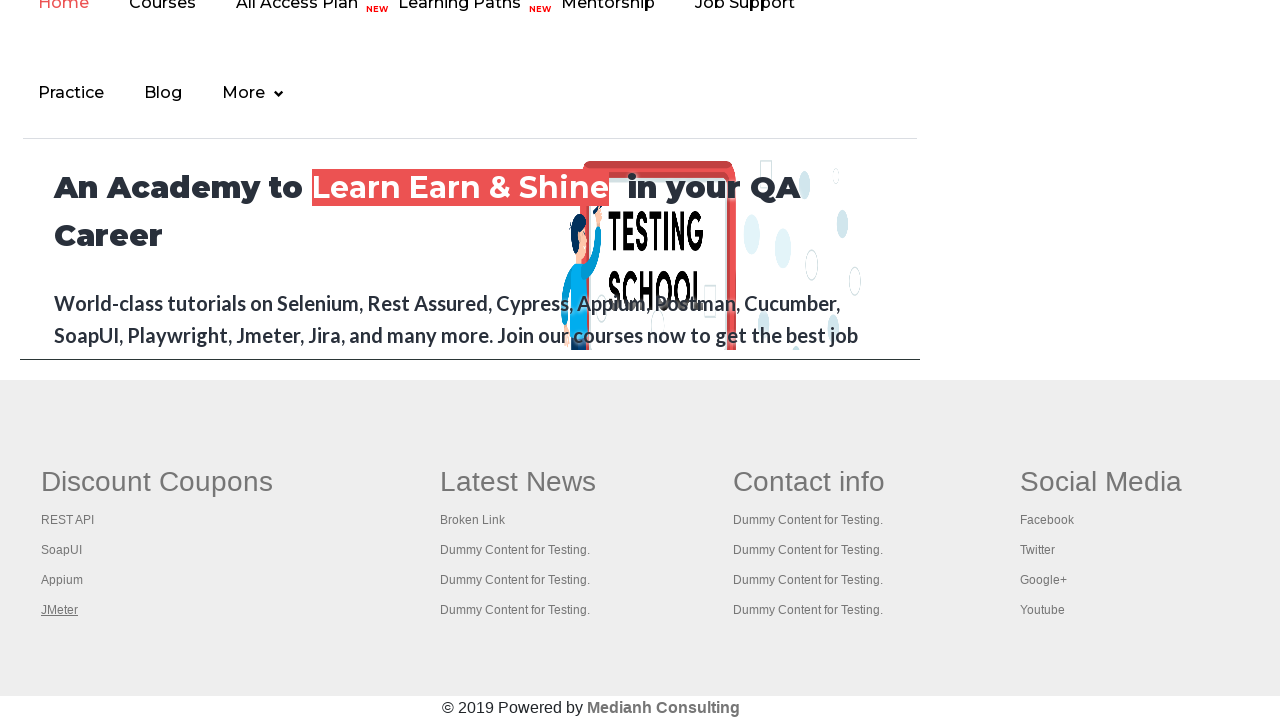

Switched to tab: 'The World’s Most Popular API Testing Tool | SoapUI'
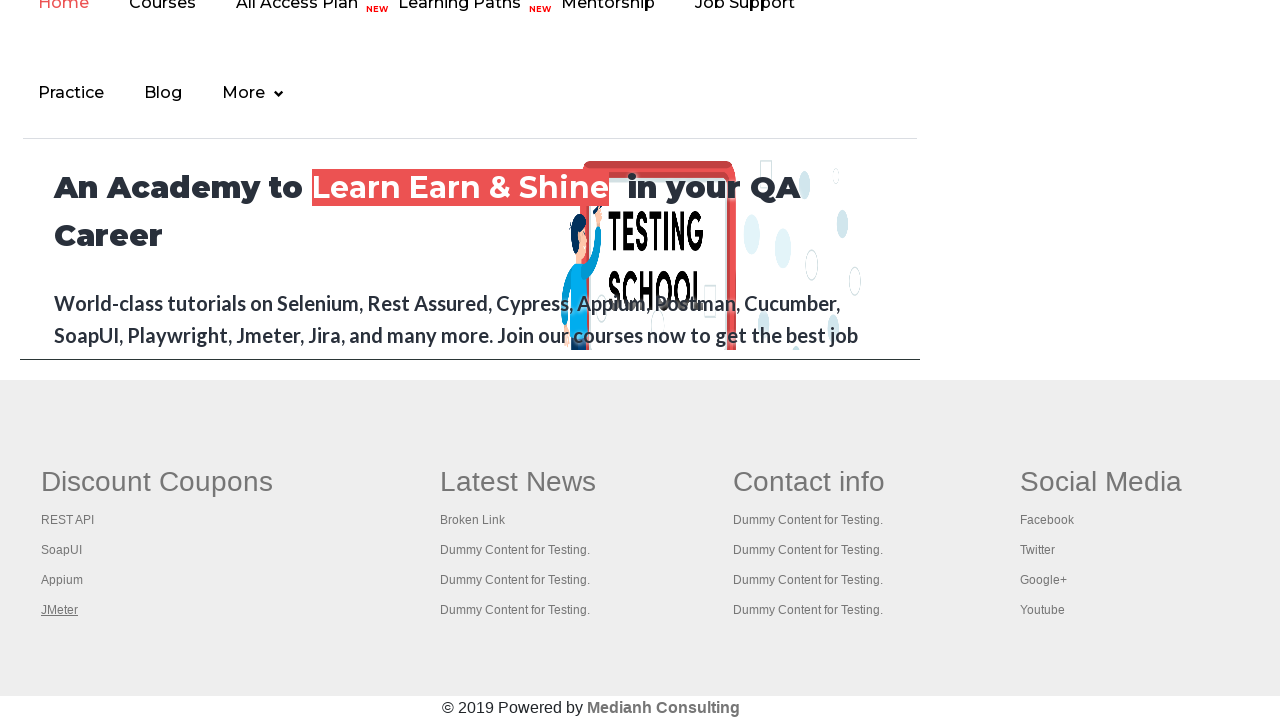

Switched to tab: 'Appium tutorial for Mobile Apps testing | RahulShetty Academy | Rahul'
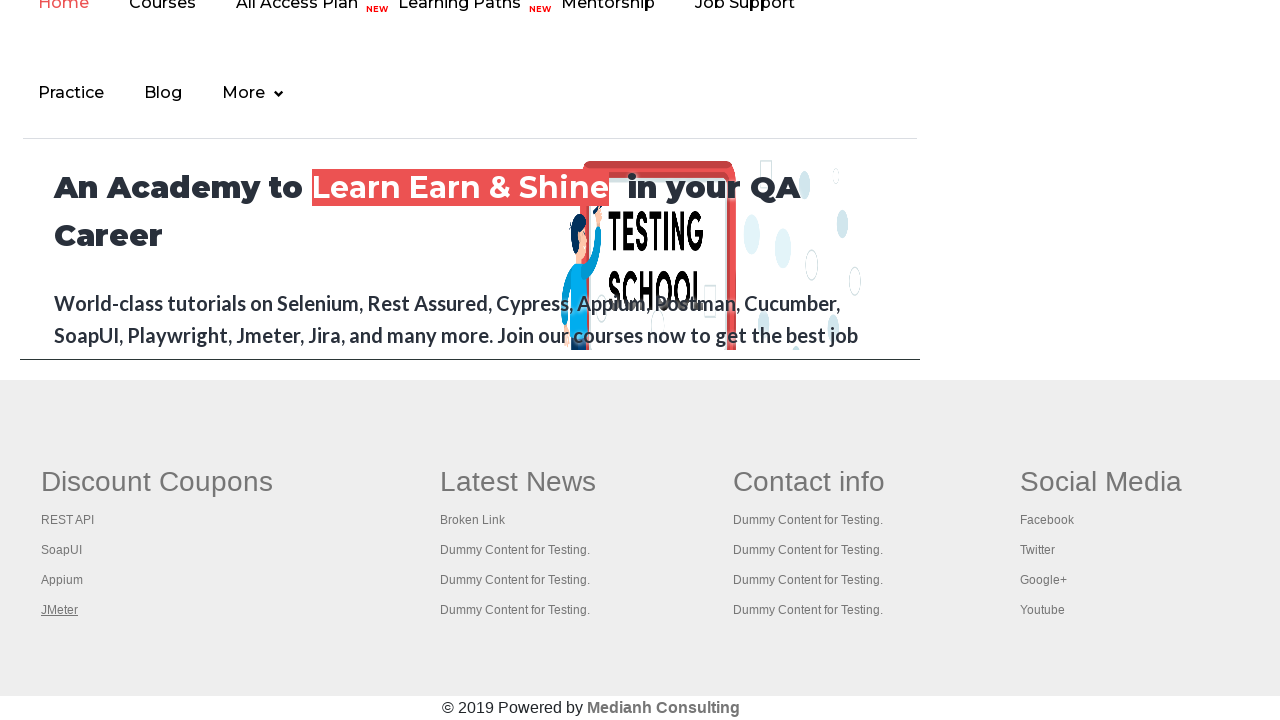

Switched to tab: 'Apache JMeter - Apache JMeter™'
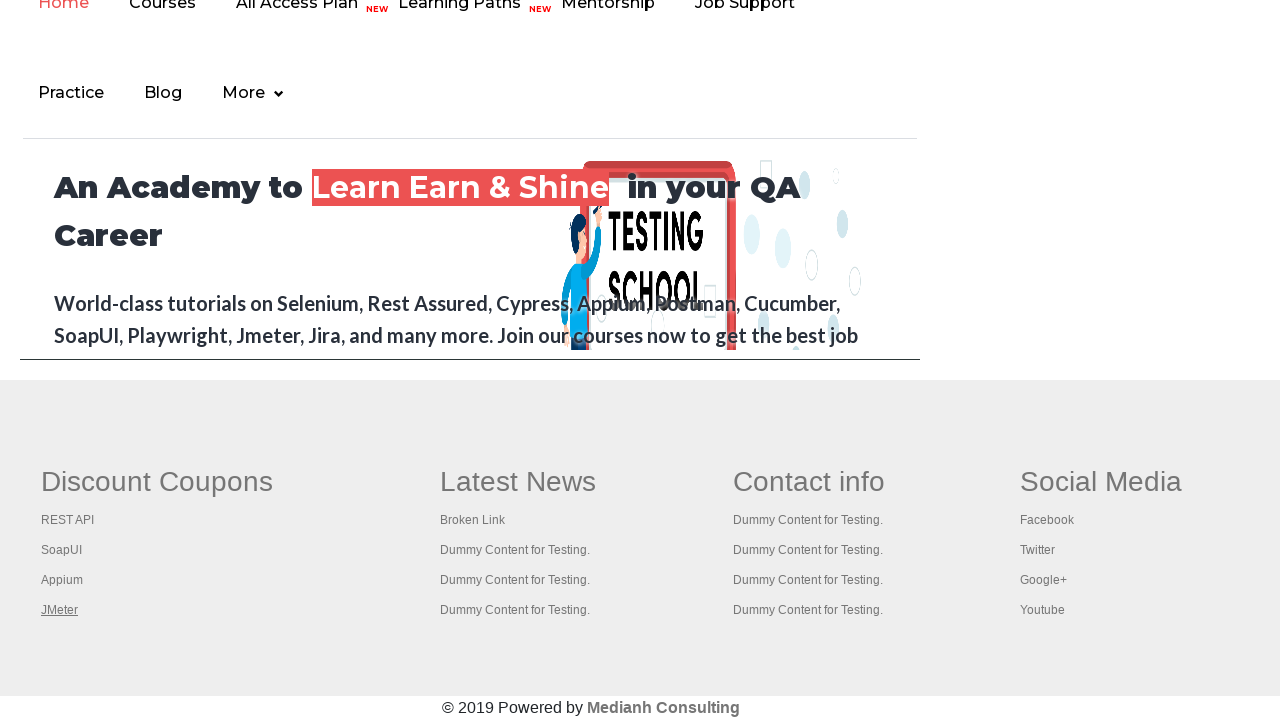

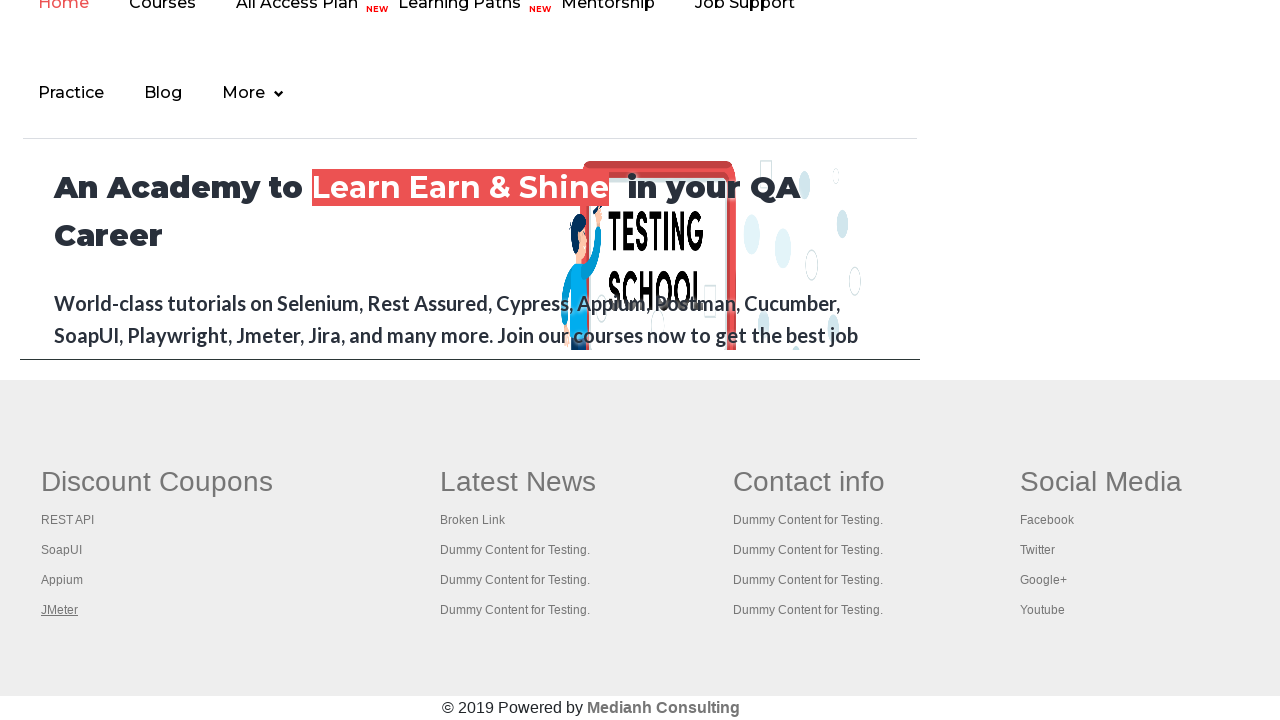